Navigates to Browse Languages, clicks letter M, and verifies the Mathematica entry has correct author, date, and comments.

Starting URL: http://www.99-bottles-of-beer.net/

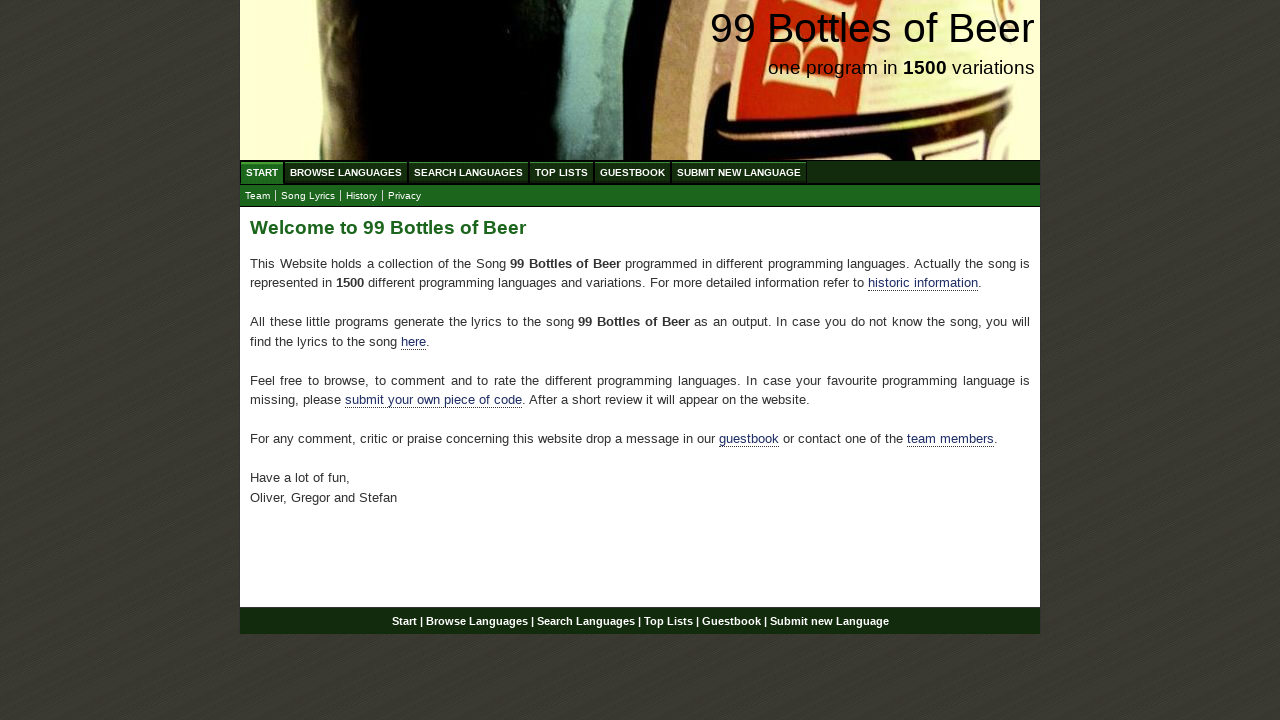

Clicked on Browse Languages link at (346, 172) on a[href='/abc.html']
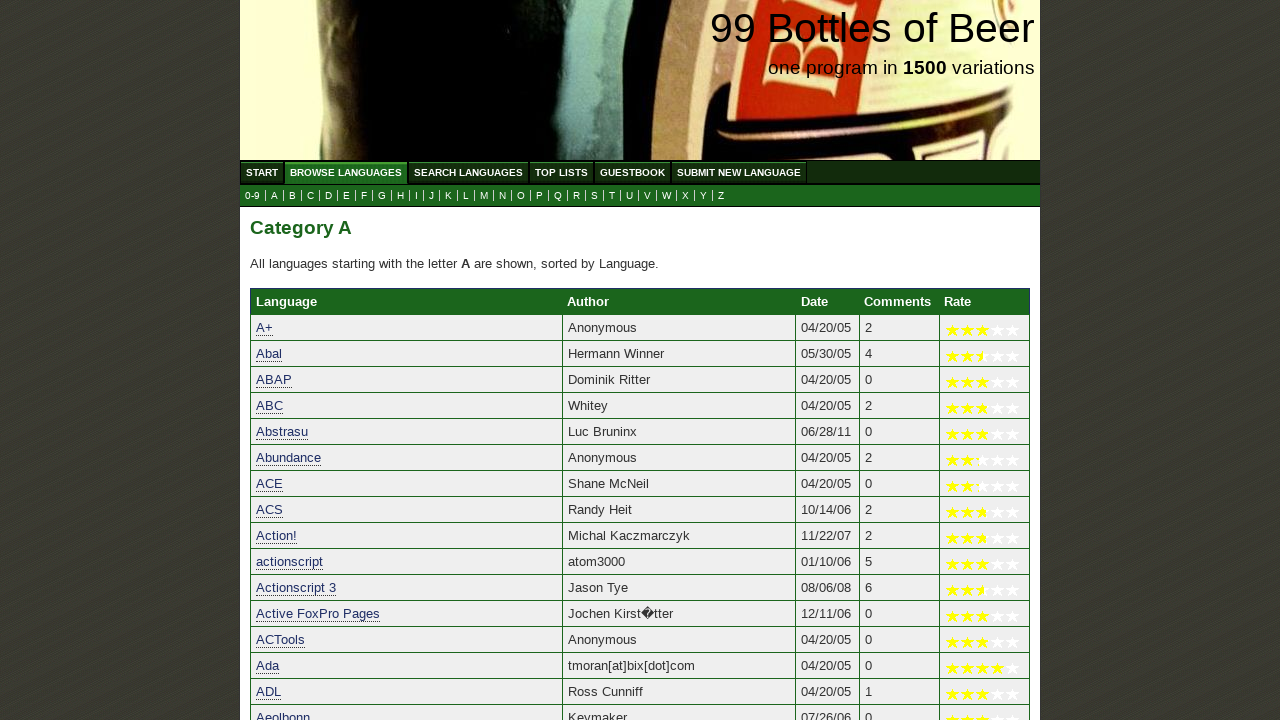

Clicked on letter M link at (484, 196) on a[href='m.html']
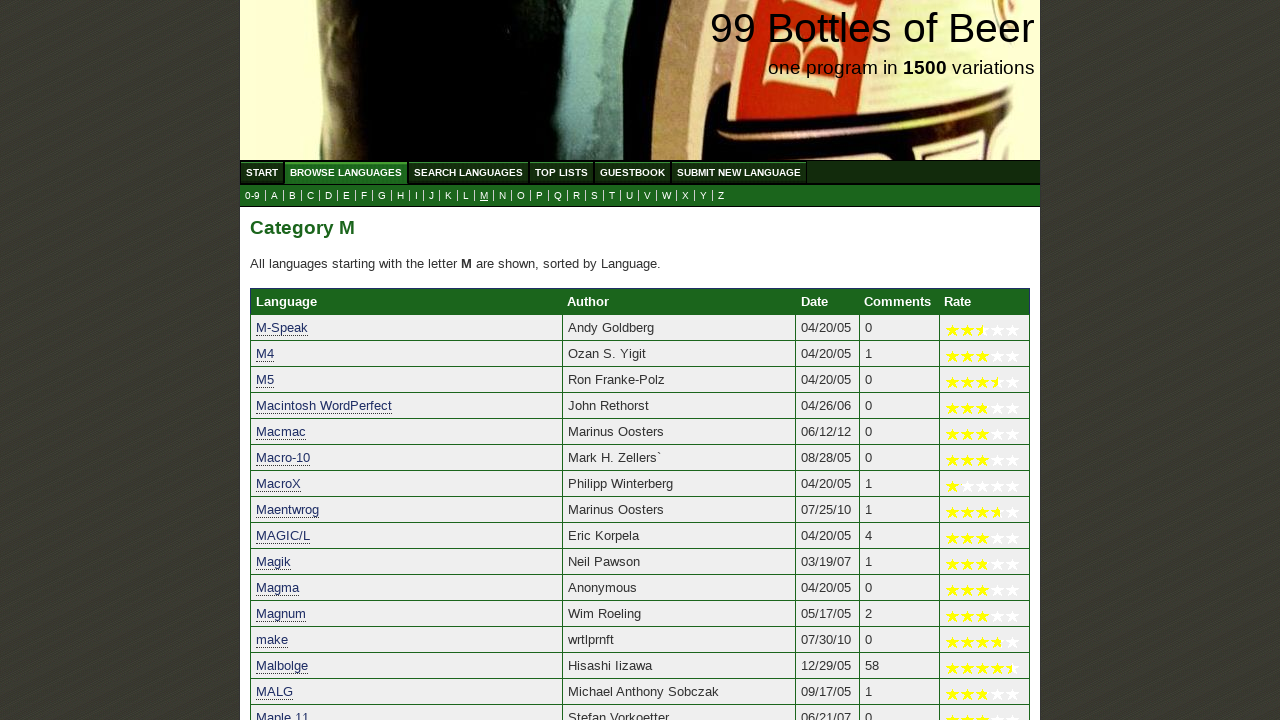

Mathematica entry table row loaded and visible
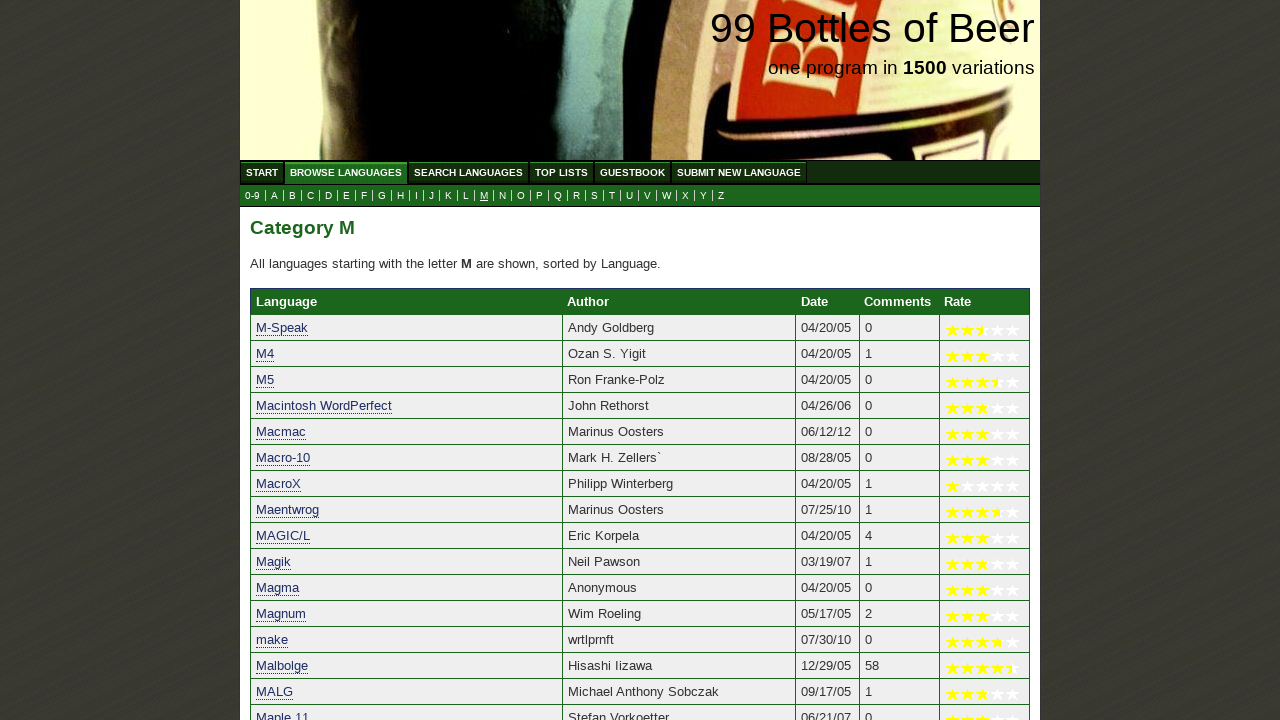

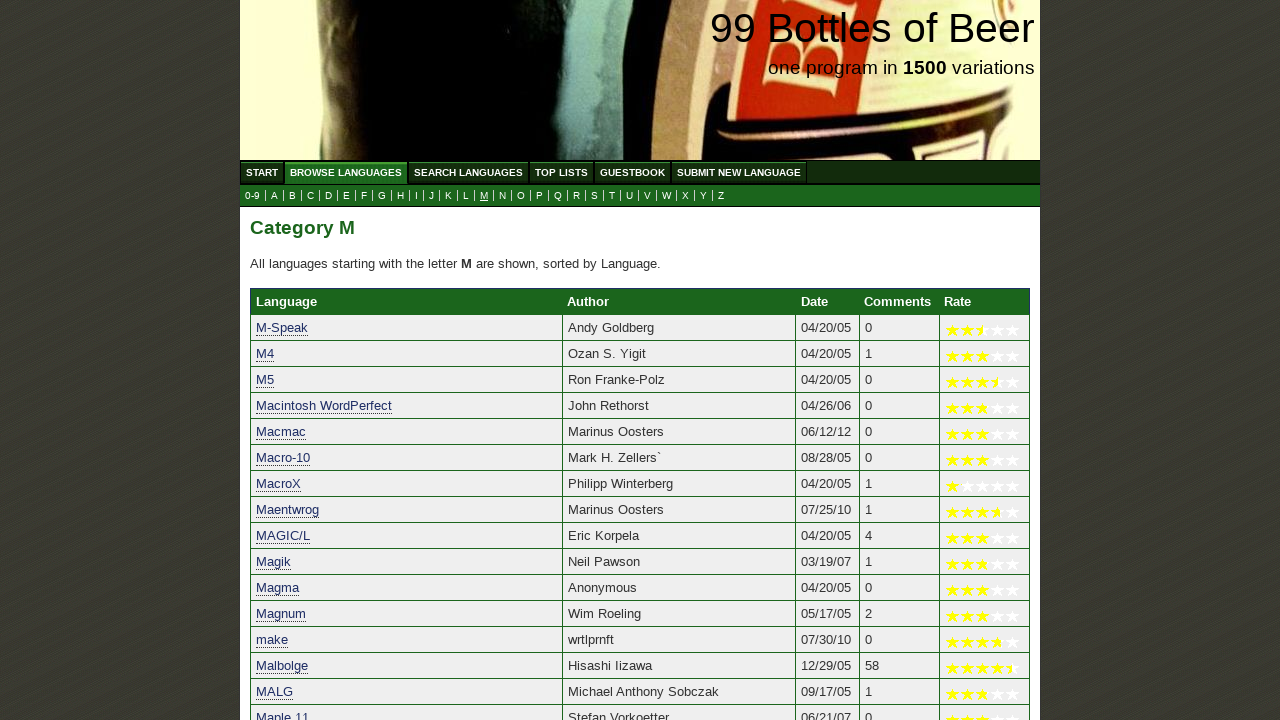